Tests various button interactions on LeafGround including clicking buttons, checking if buttons are disabled, getting button properties, mouse hover actions, and clicking on images

Starting URL: https://www.leafground.com/button.xhtml

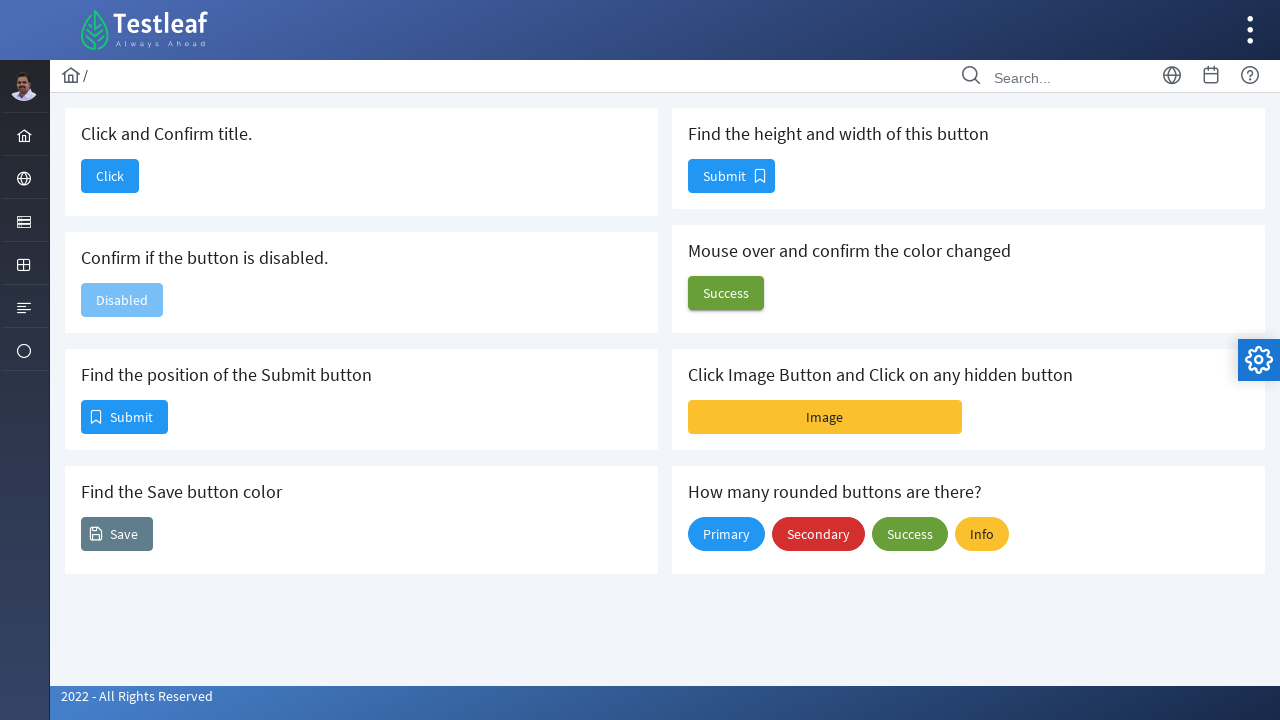

Clicked the first button with text 'Click' at (110, 176) on xpath=//span[text()='Click']
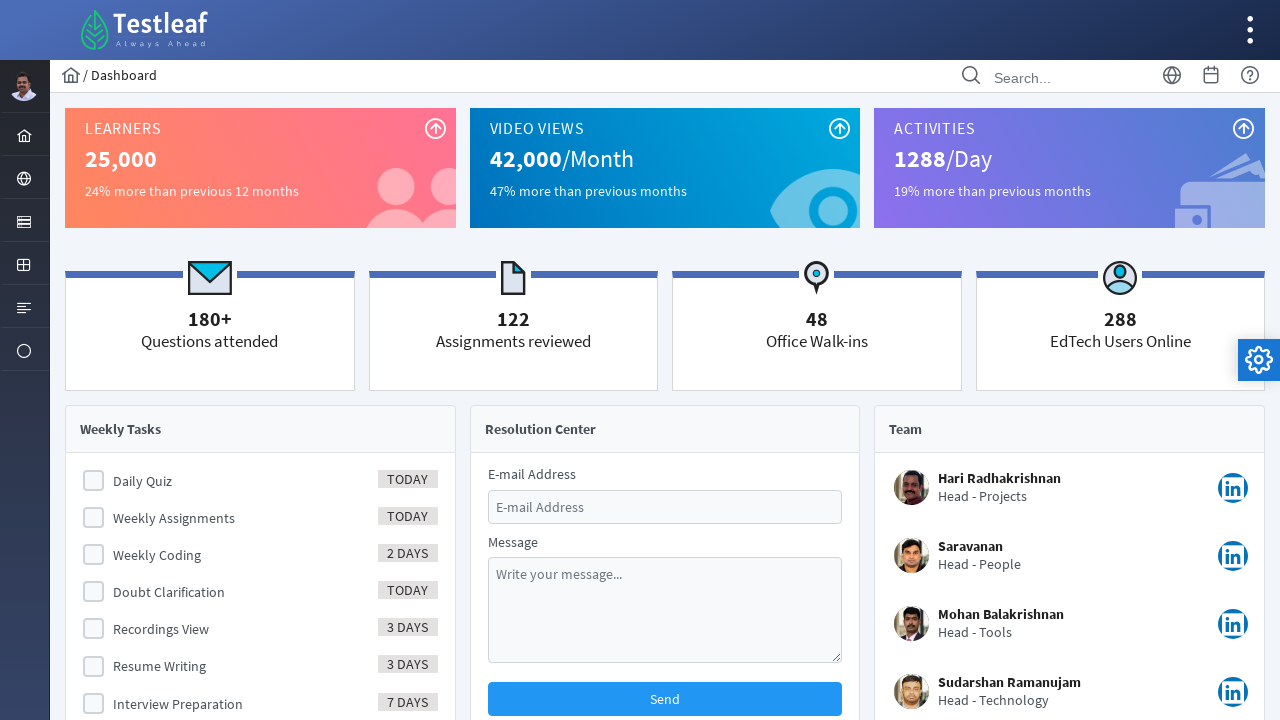

Waited 2 seconds for navigation to complete
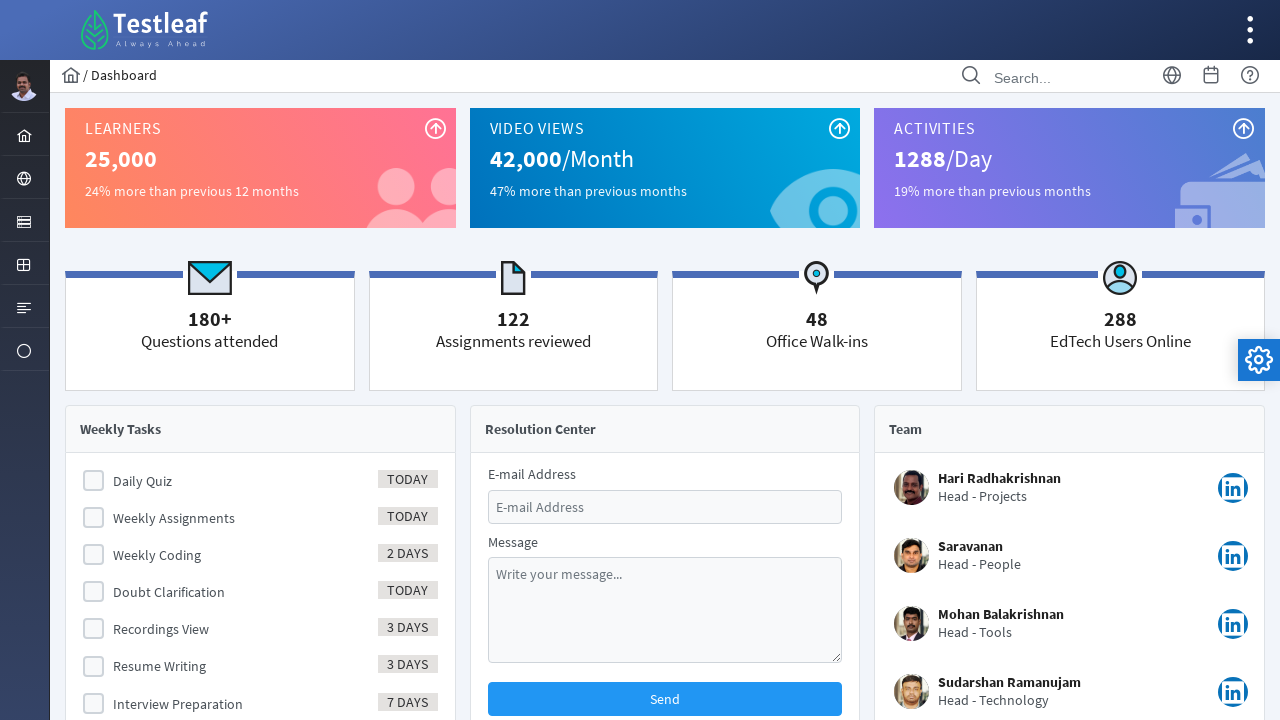

Retrieved page title: Dashboard
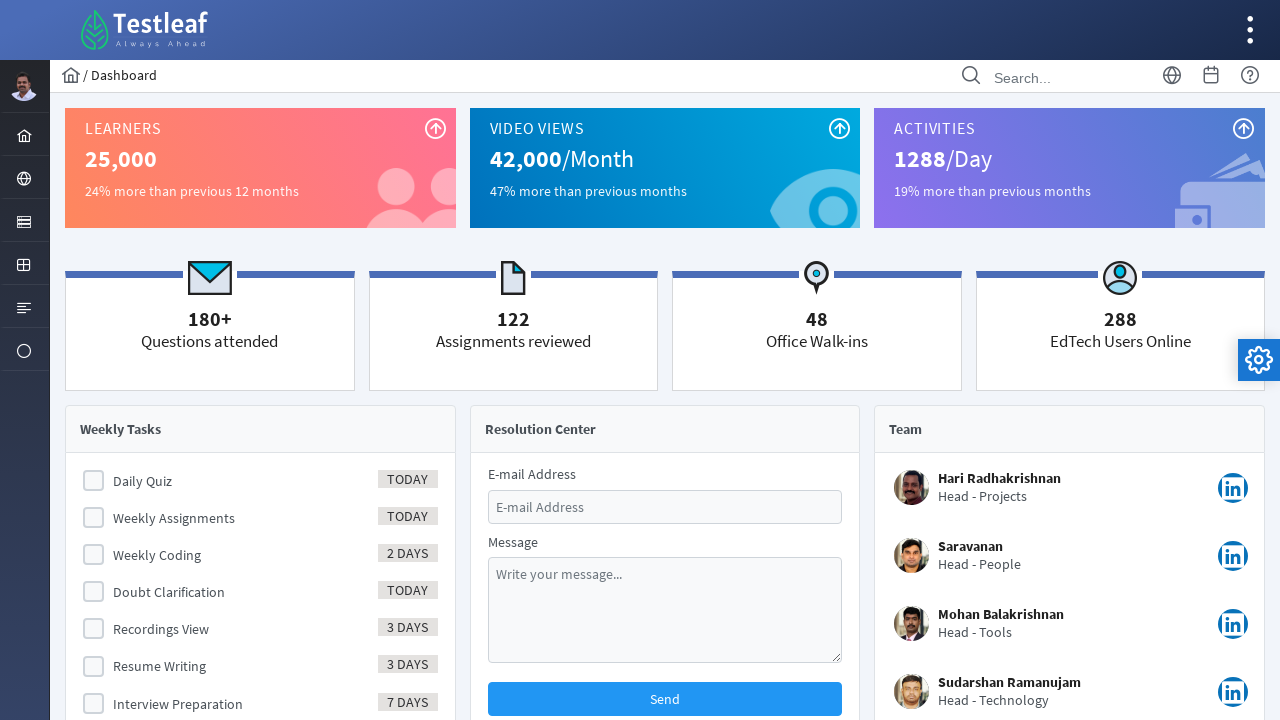

Title contains 'Dashboard' - navigation successful
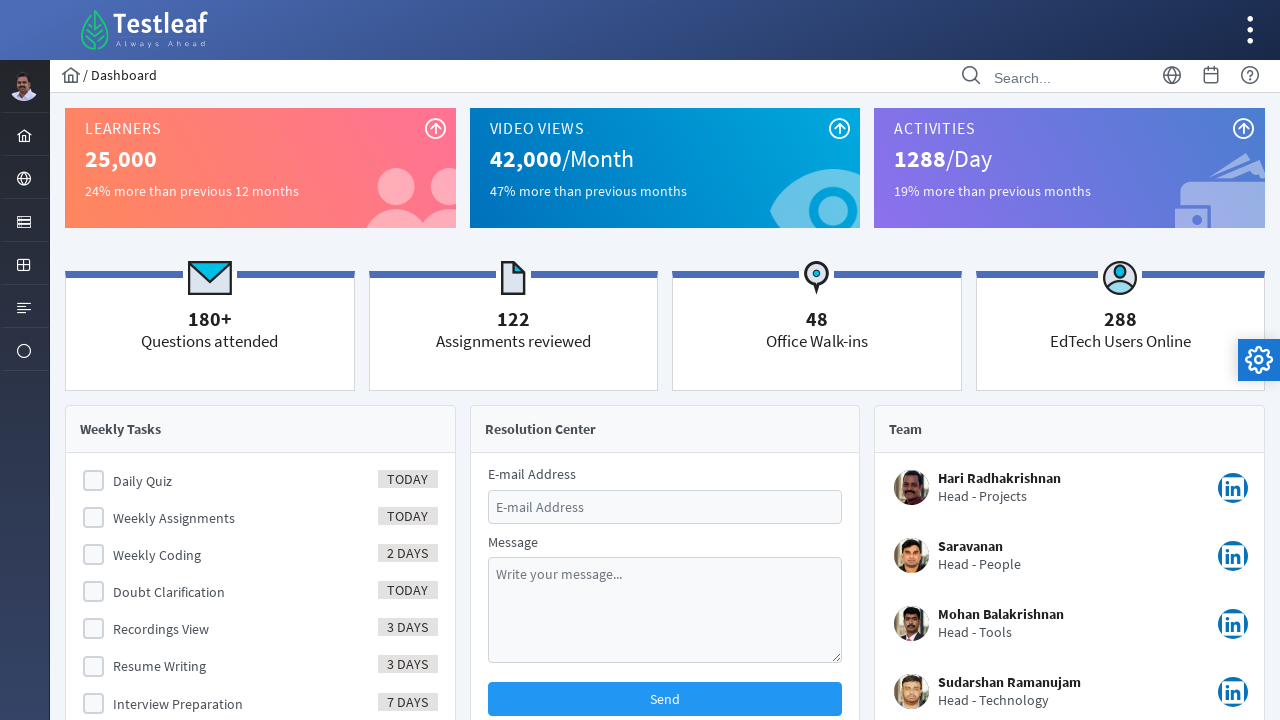

Navigated back to button page
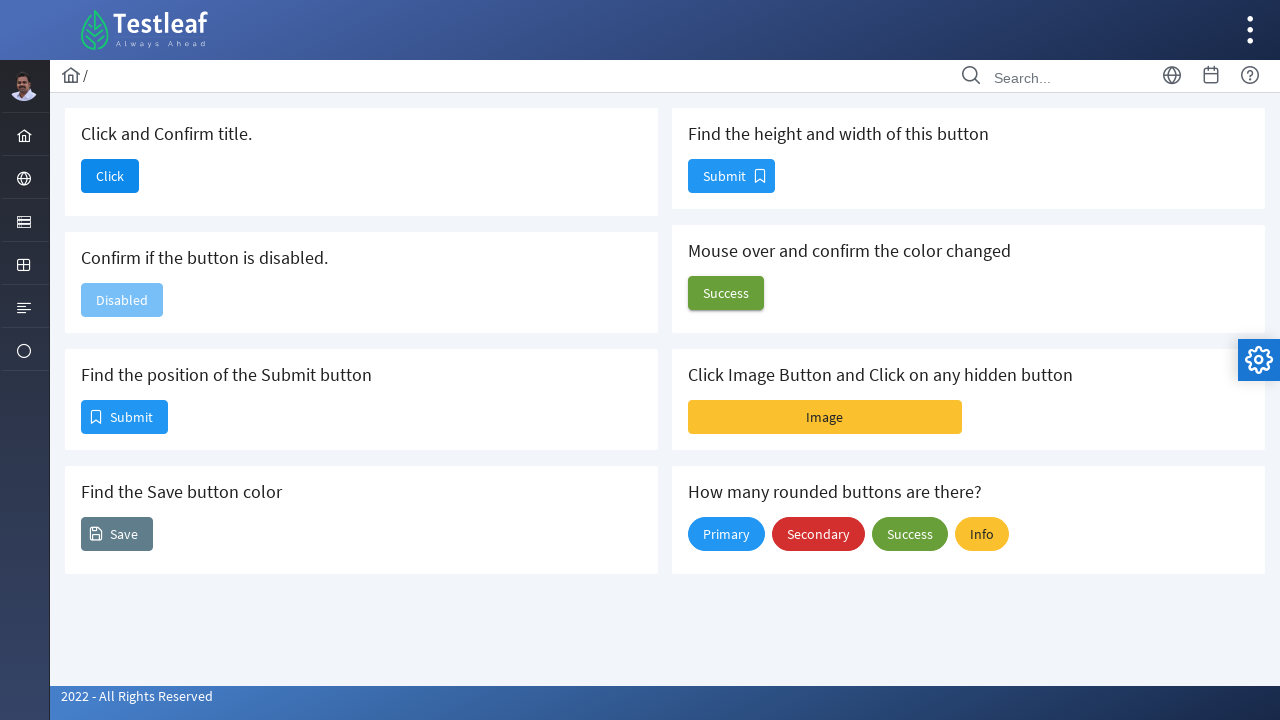

Checked if button is disabled - enabled status: False
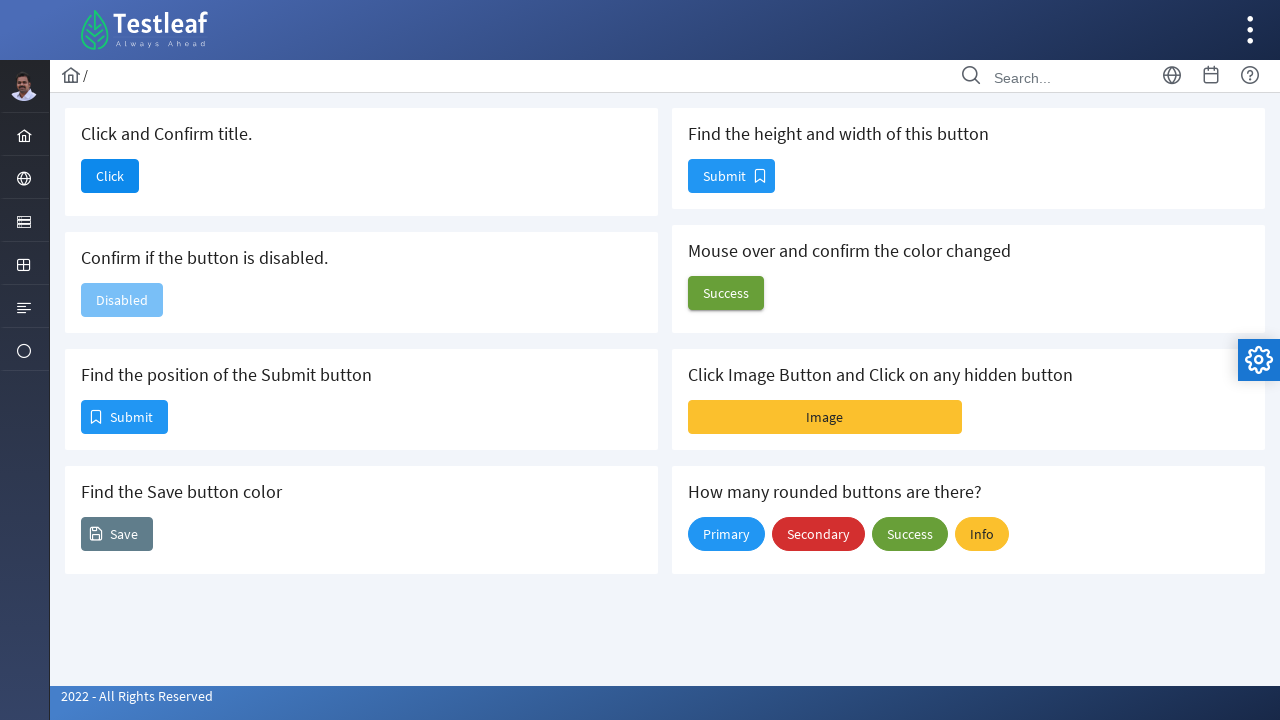

Confirmed button is disabled
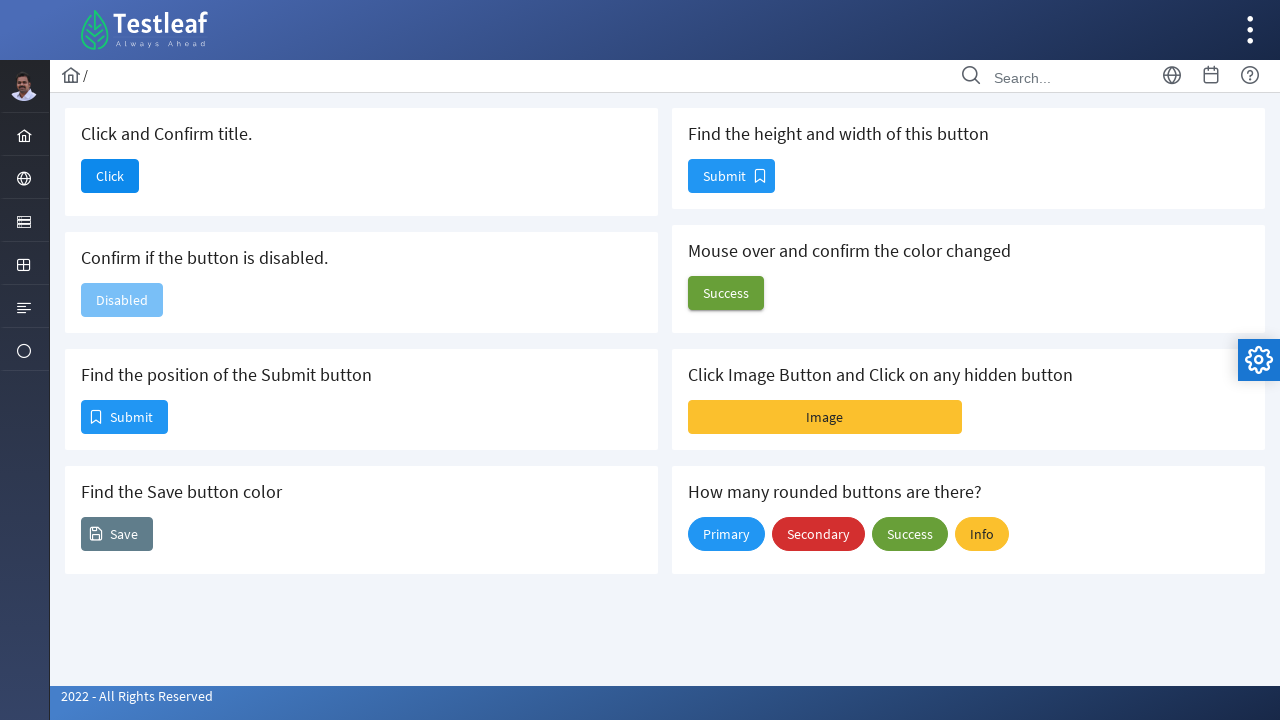

Retrieved button location: x=82, y=401
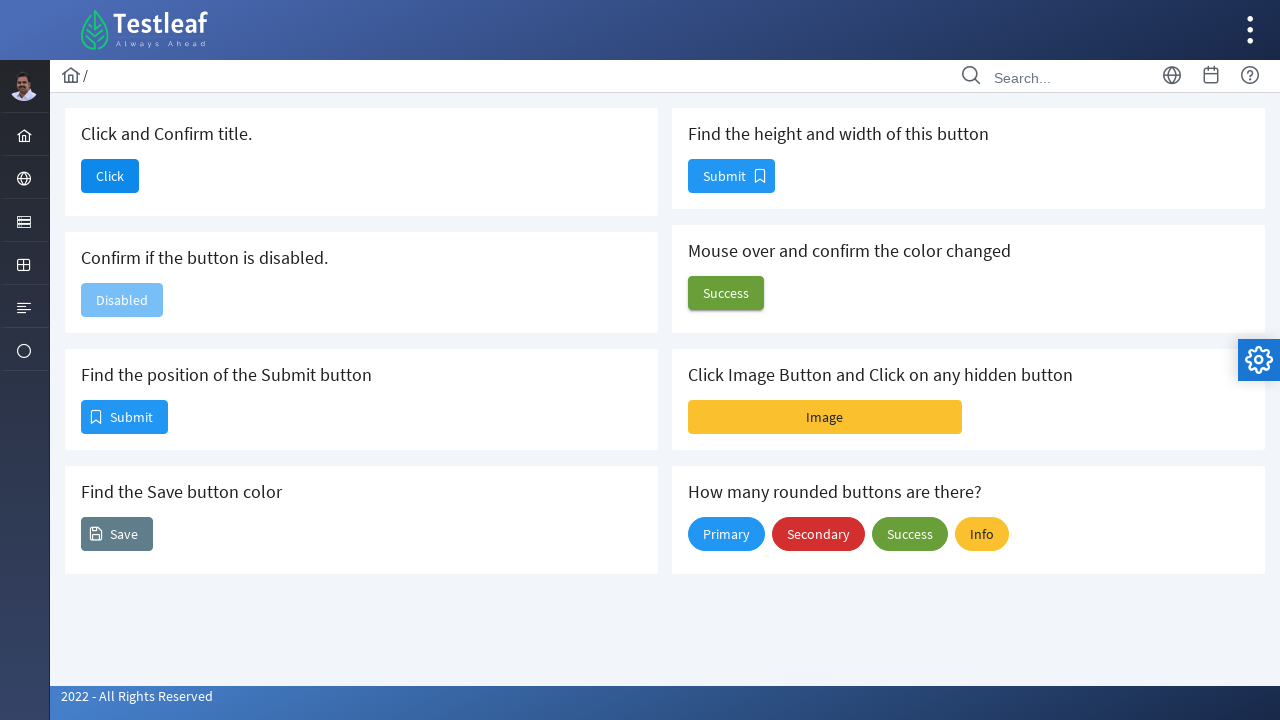

Retrieved Save button background color: rgb(96, 125, 139)
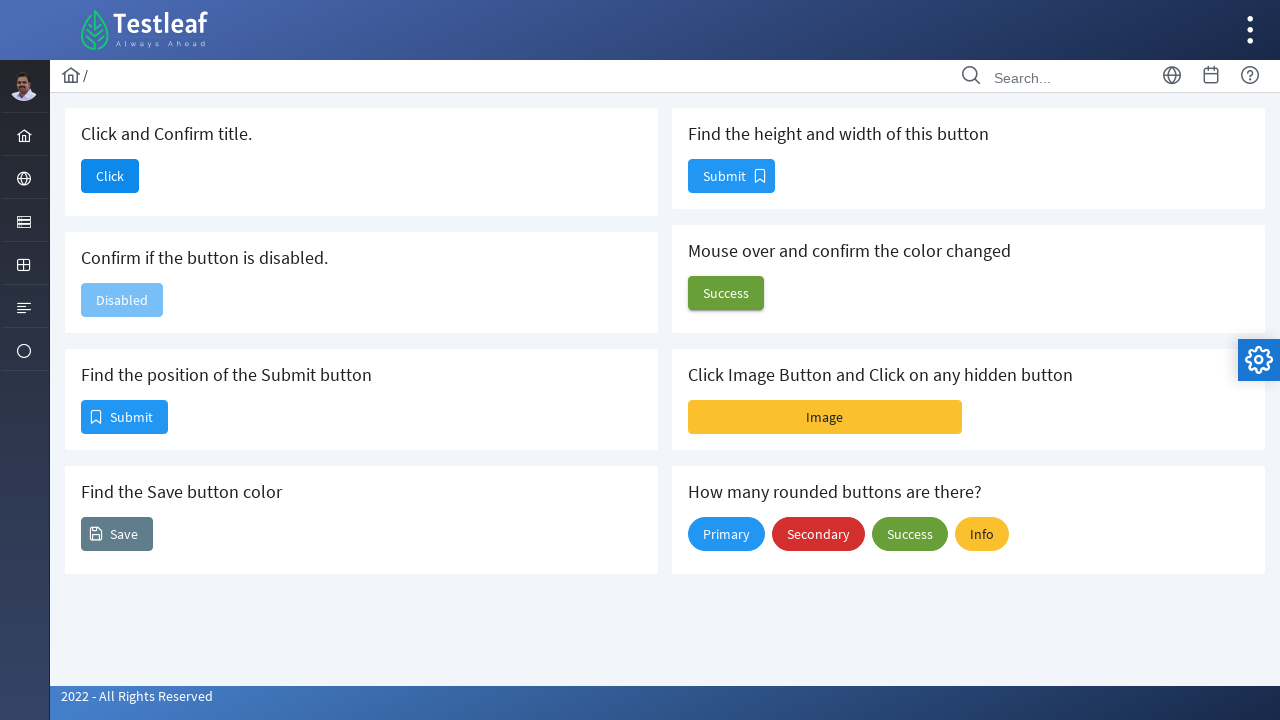

Retrieved button size: width=85, height=32
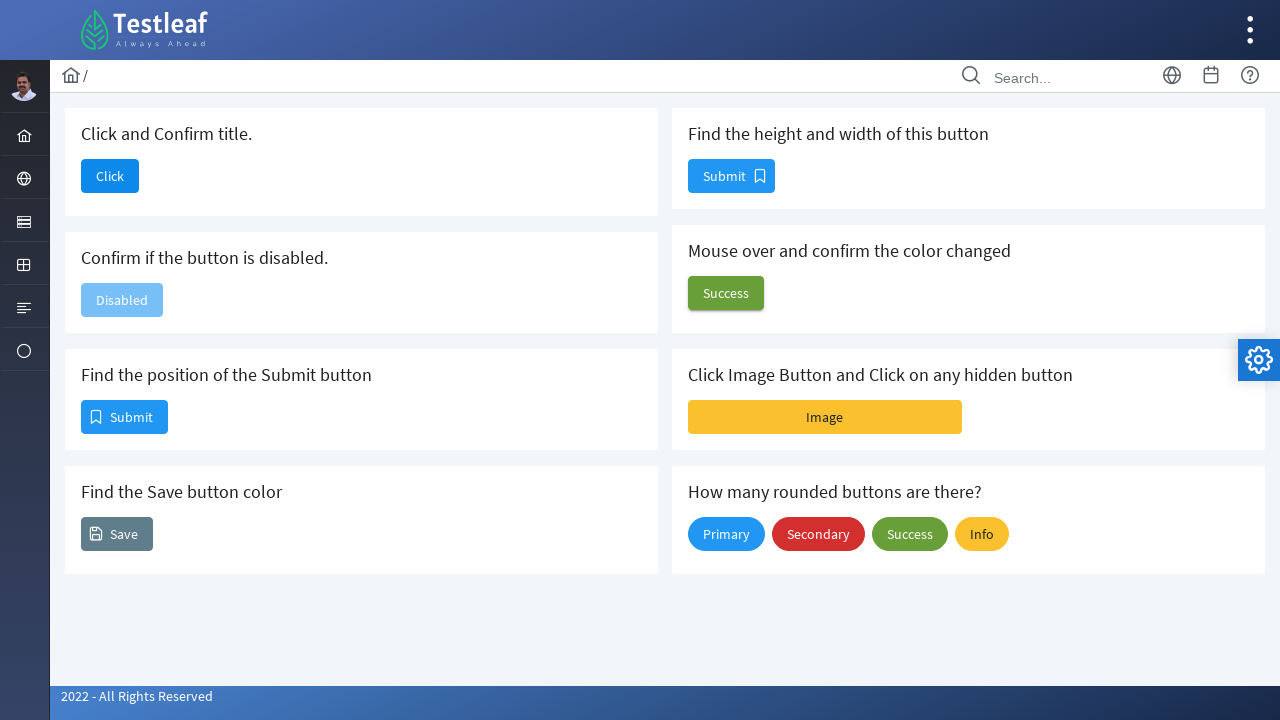

Retrieved button background color before hover: rgb(104, 159, 56)
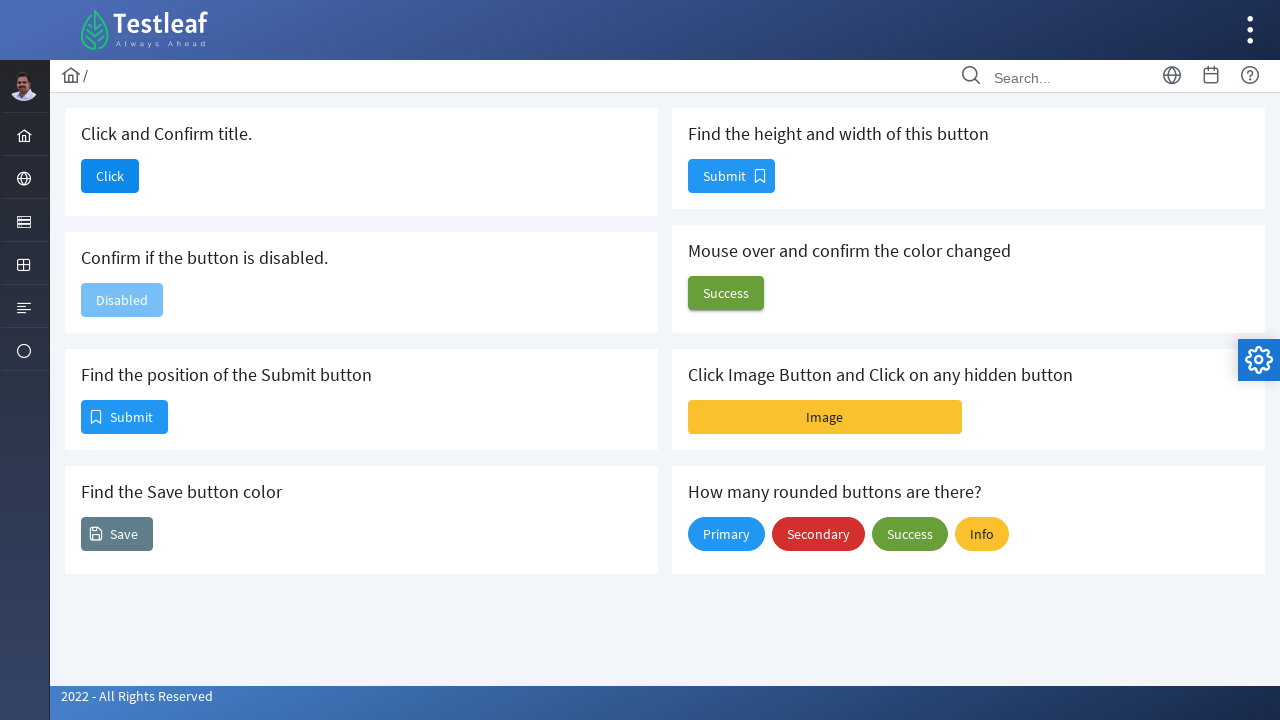

Hovered over button to check color change at (726, 293) on (//h5[text()='Mouse over and confirm the color changed']/following::button)[1]
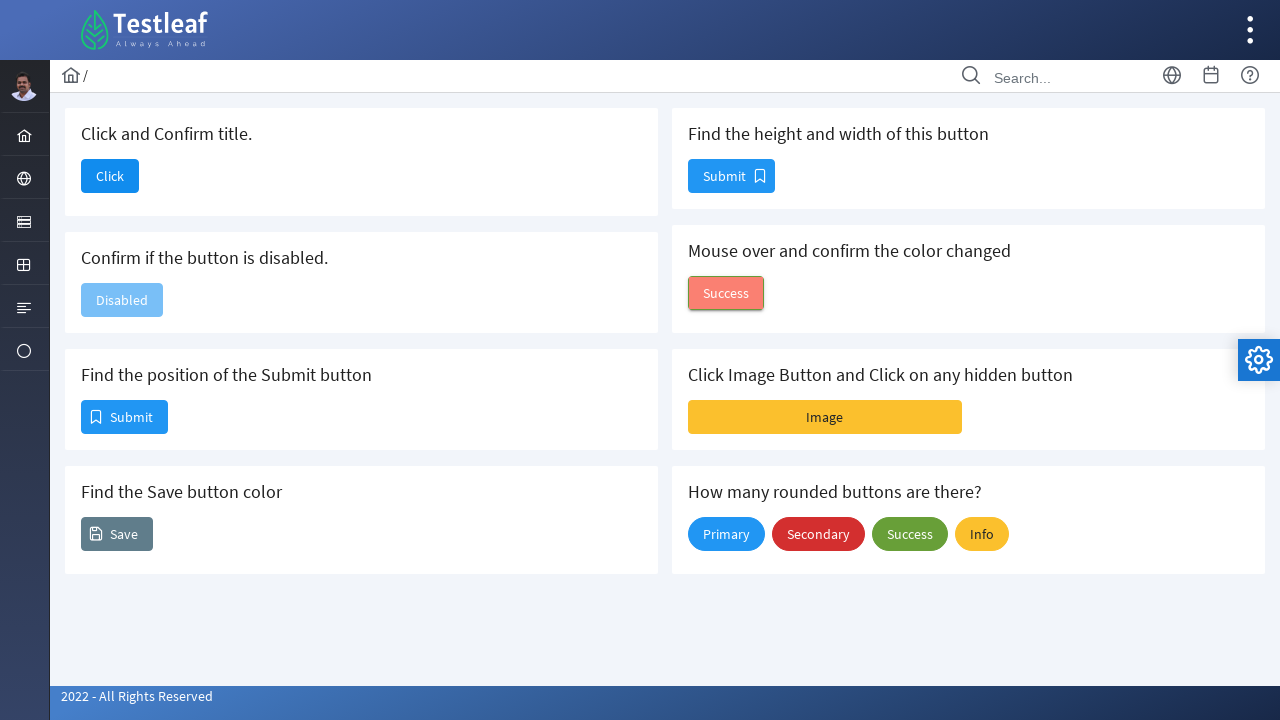

Waited 1 second for hover effect to complete
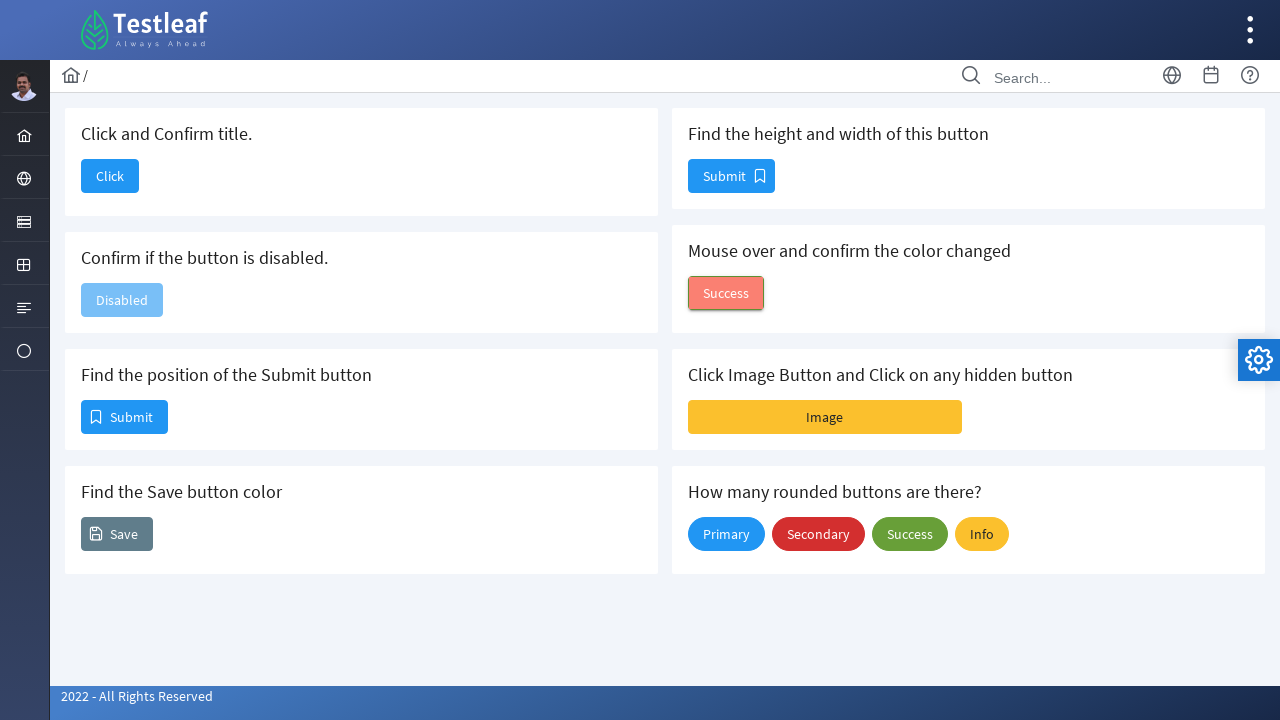

Retrieved button background color after hover: rgb(94, 143, 50)
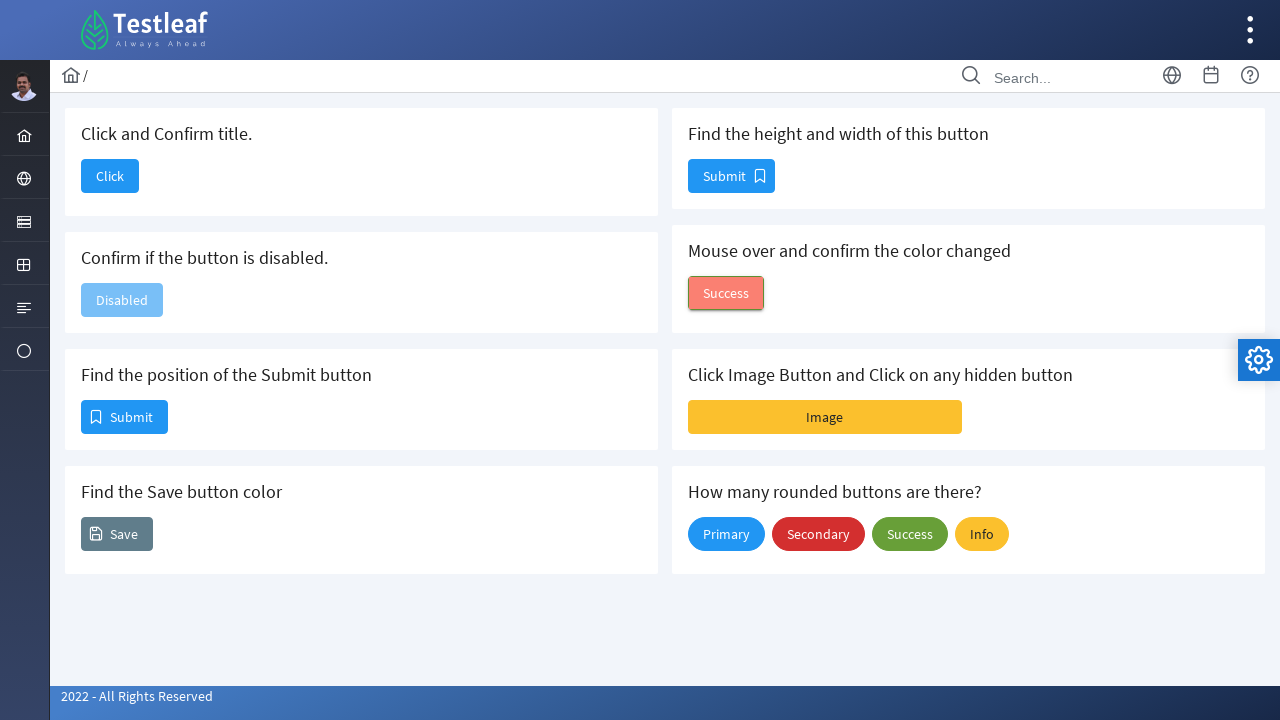

Clicked Image button to show overlay panel at (825, 417) on xpath=//span[text()='Image']
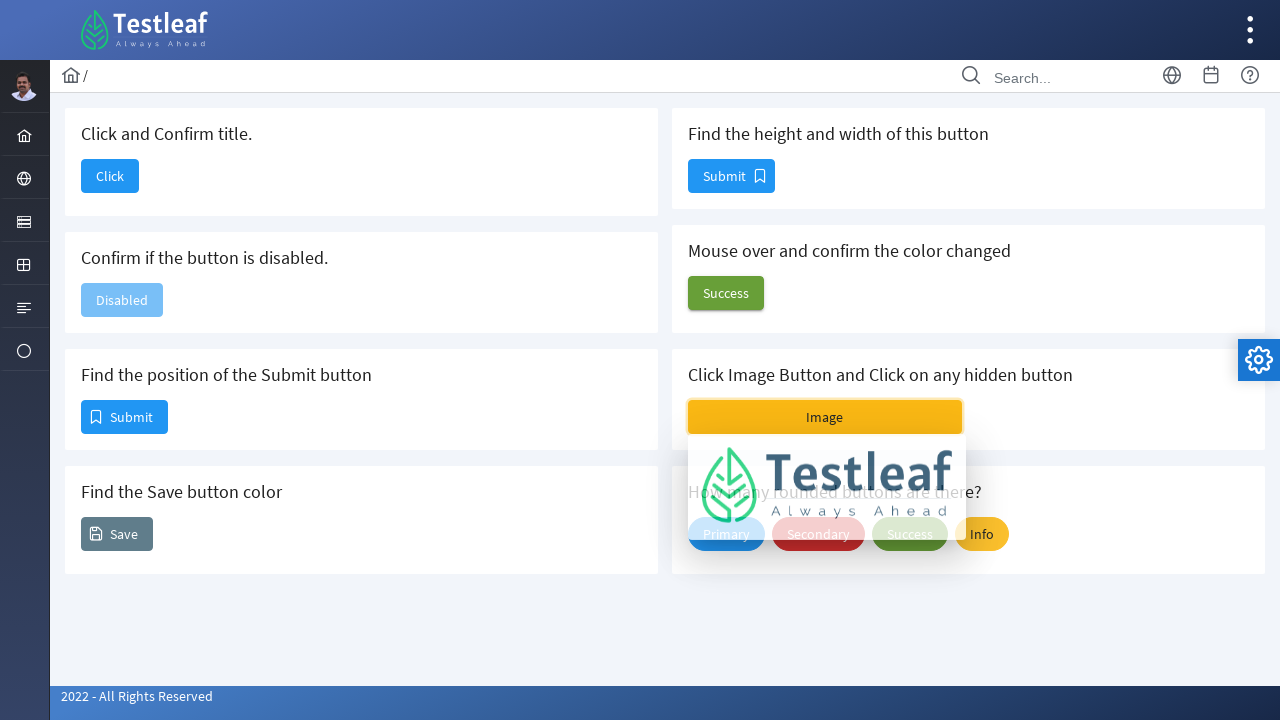

Clicked on image in overlay panel at (827, 488) on xpath=//div[@class='ui-overlaypanel-content']/img
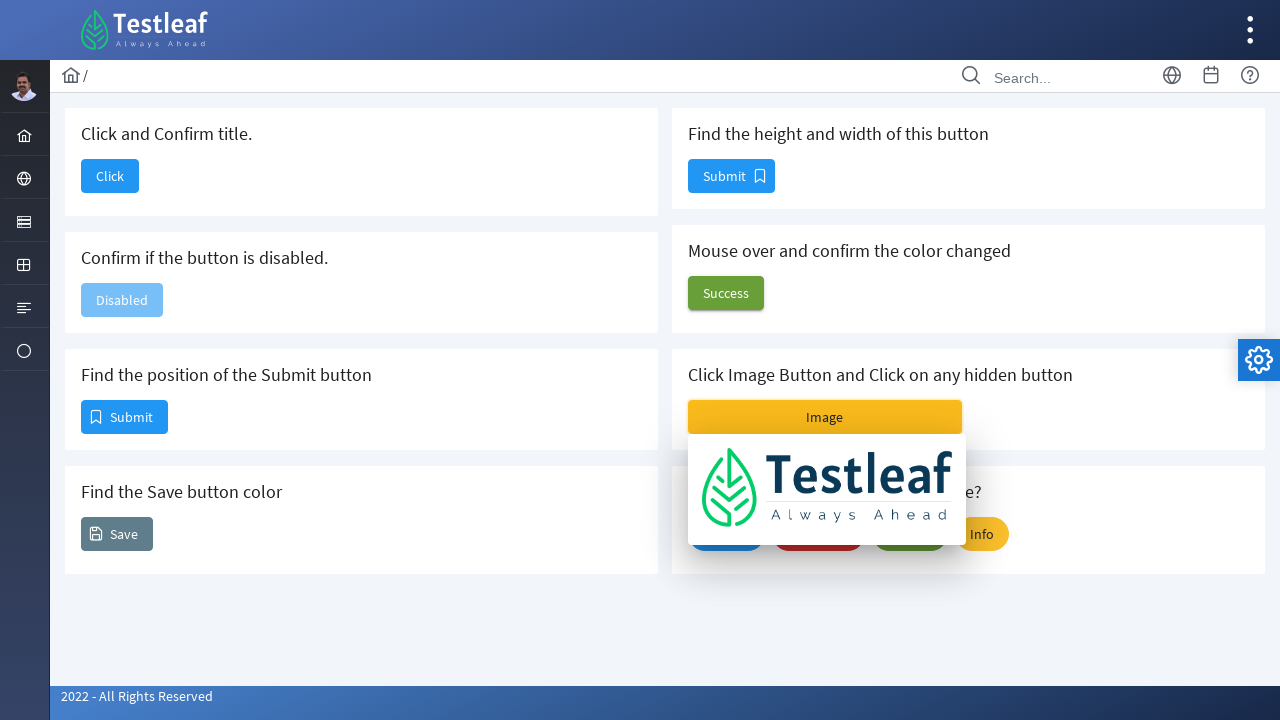

Counted rounded buttons: 4 found
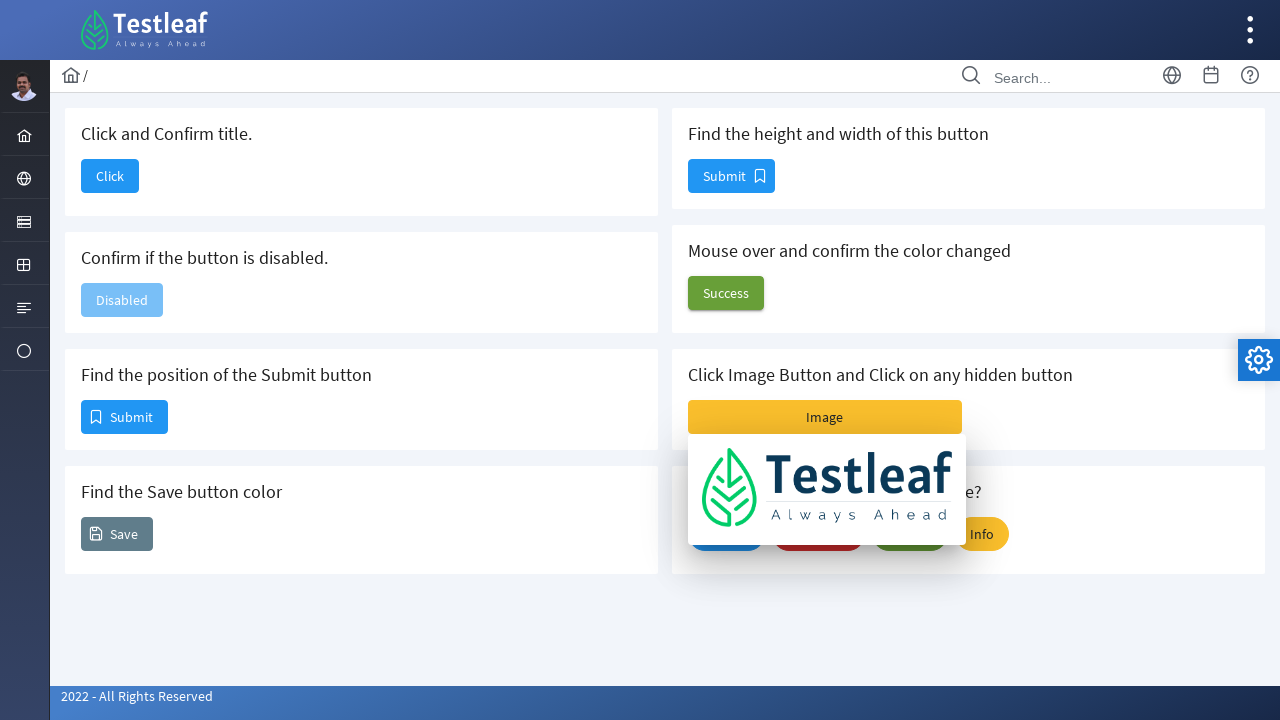

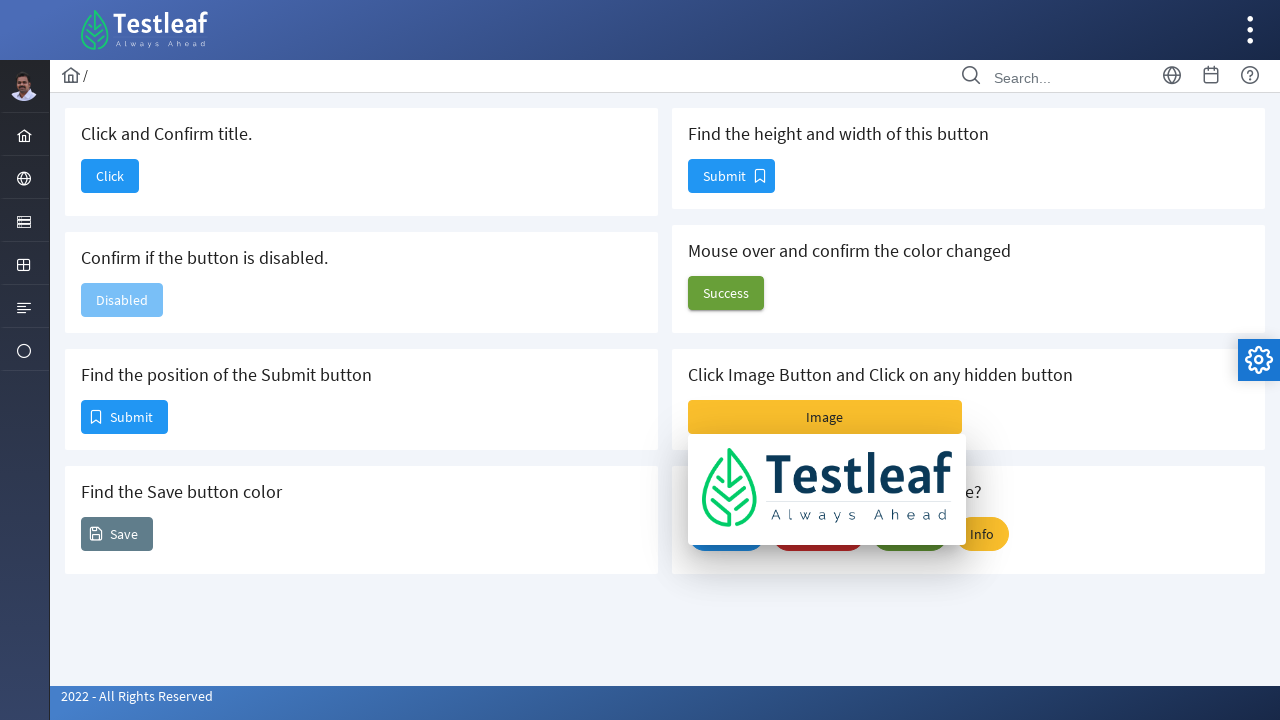